Tests radio button functionality by clicking the "Yes" radio button and verifying the output message appears

Starting URL: https://demoqa.com/radio-button

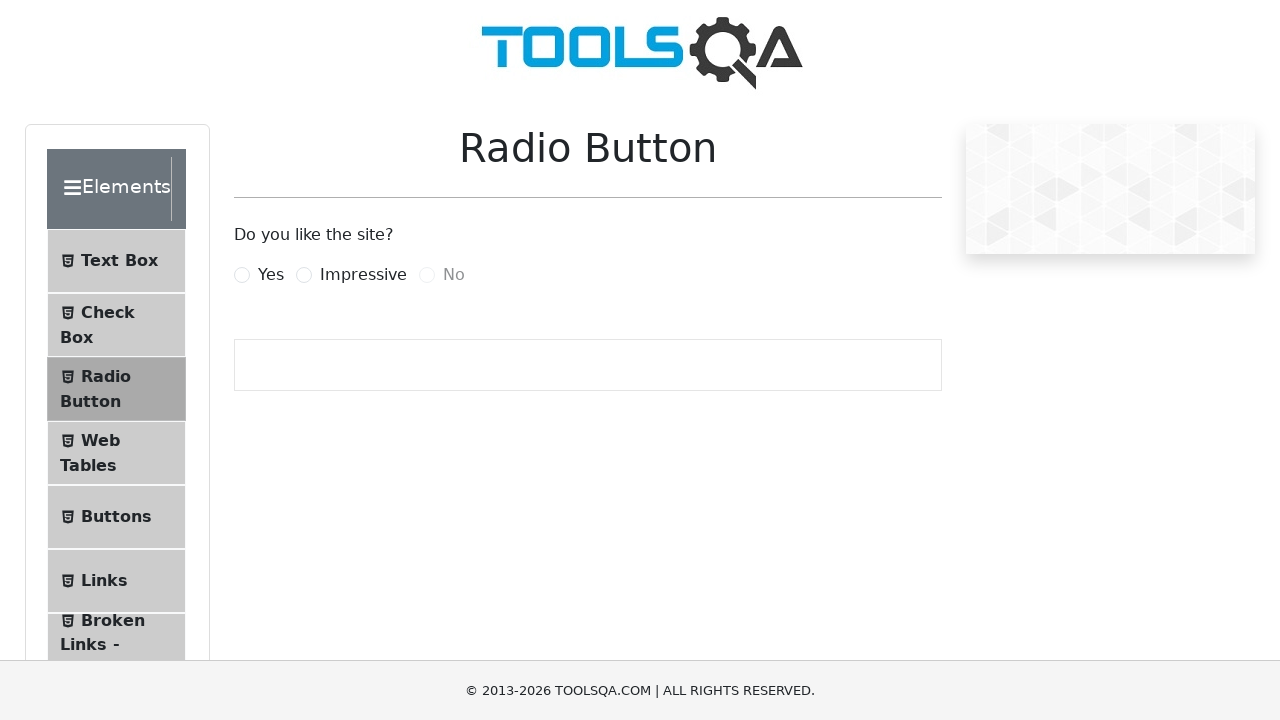

Clicked the 'Yes' radio button label at (271, 275) on label[for='yesRadio']
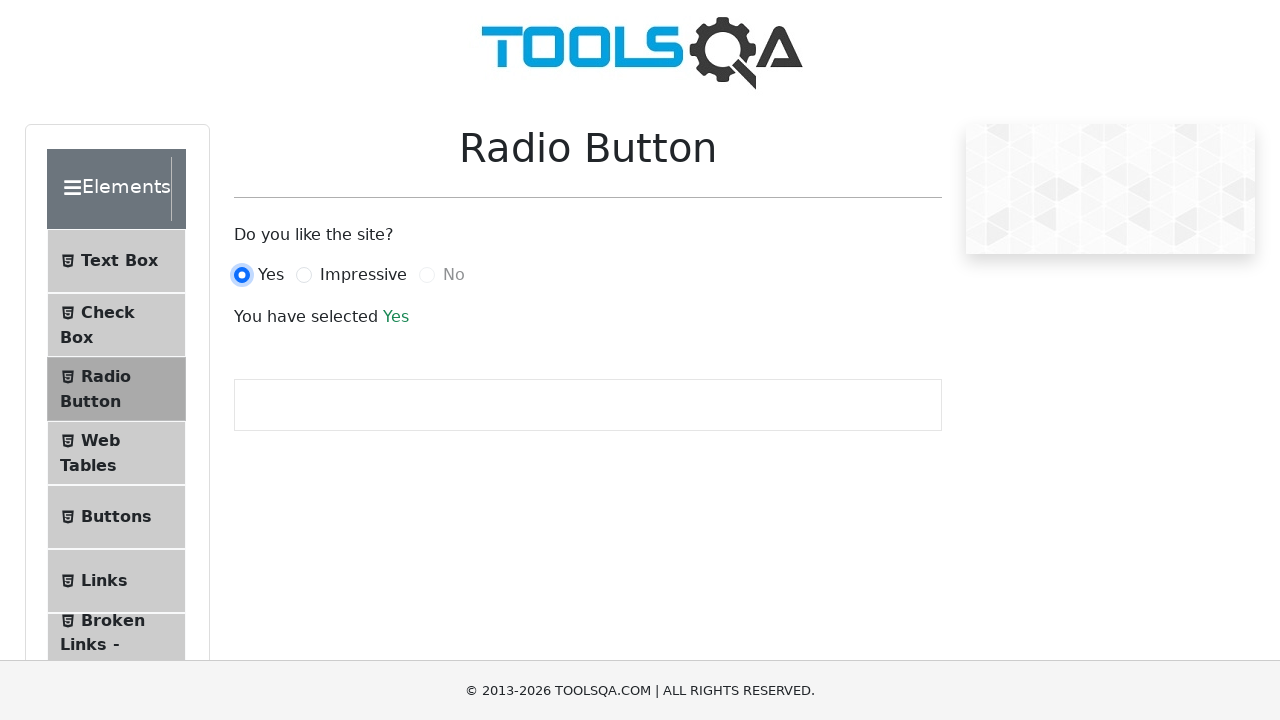

Output message appeared after selecting 'Yes'
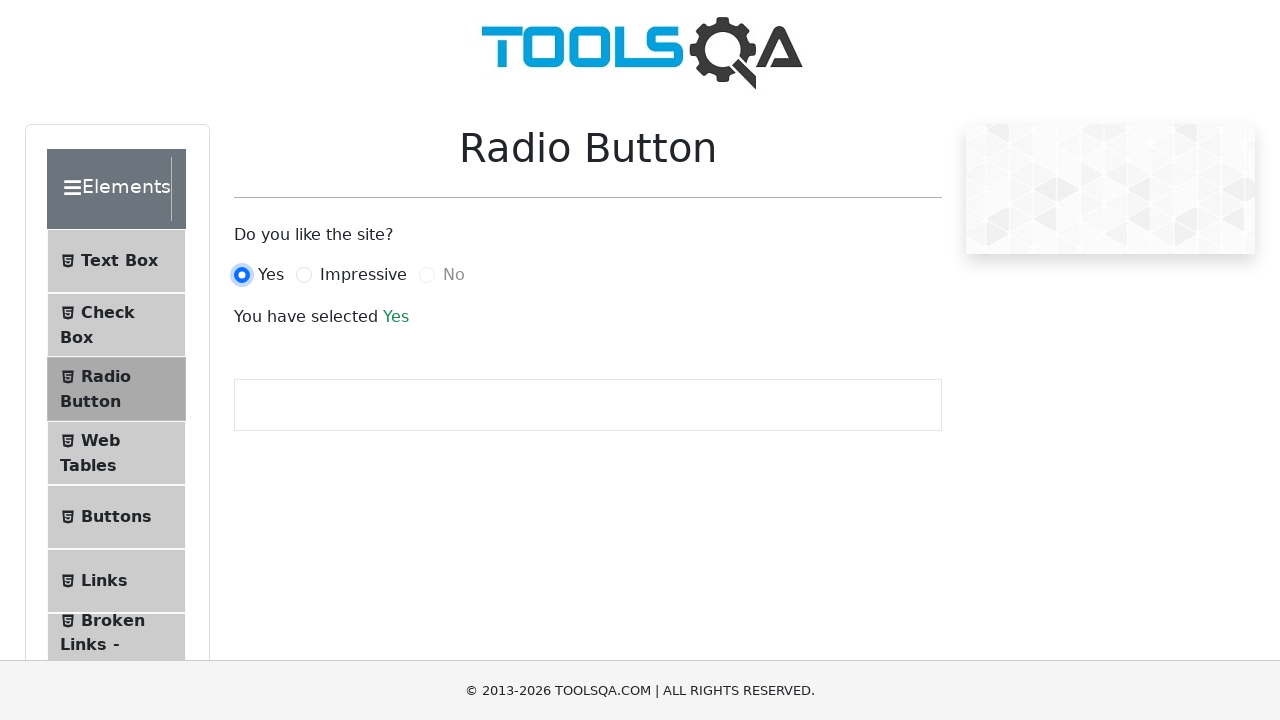

Located the 'No' radio button label element
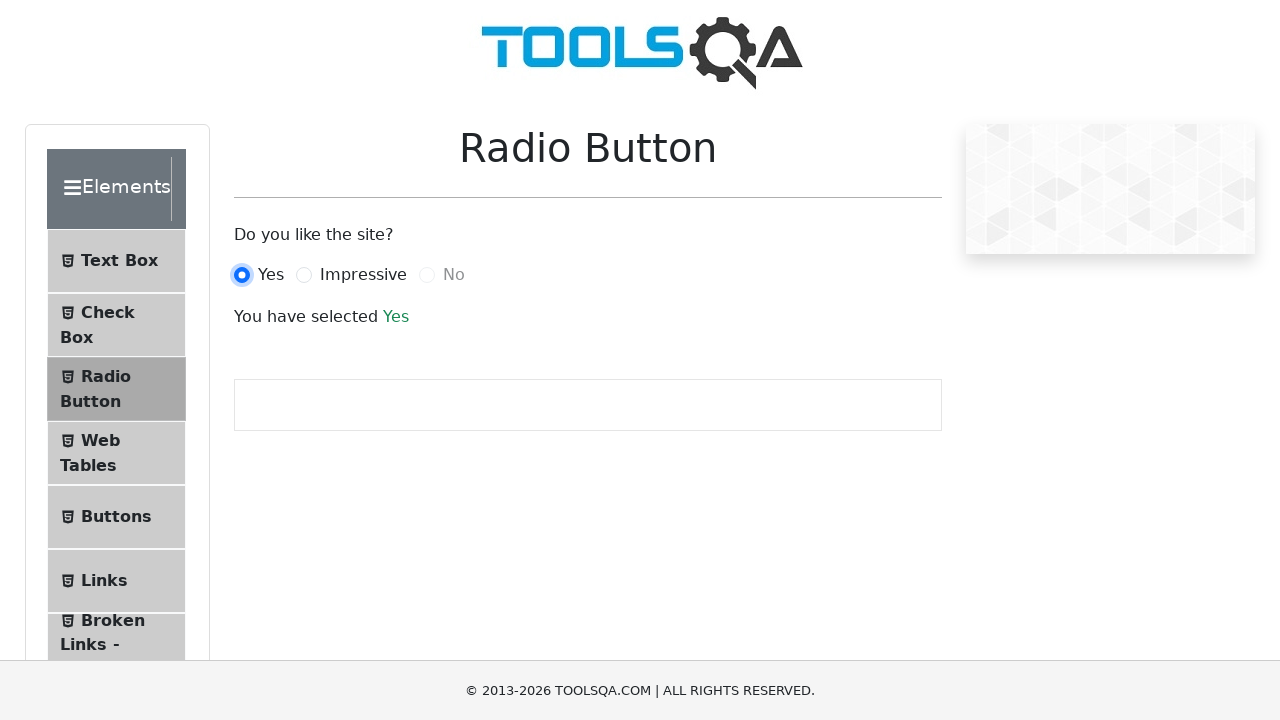

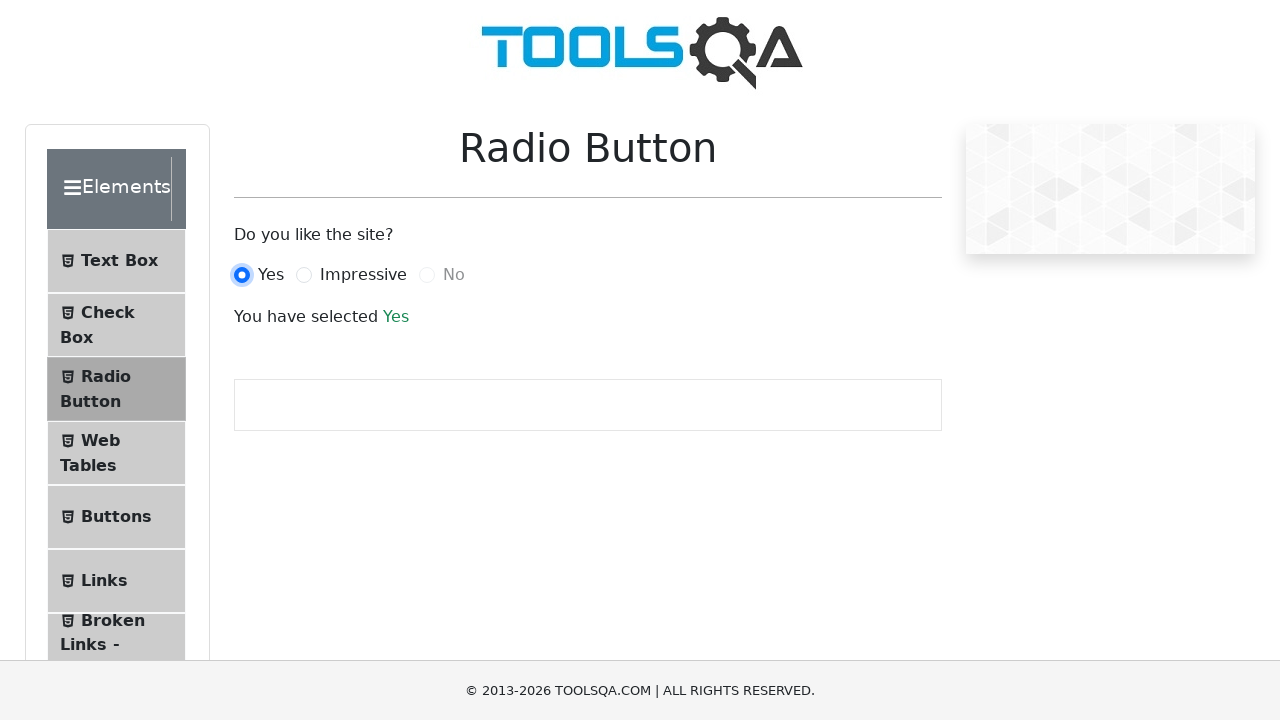